Tests adding and deleting stars on an interactive page by clicking the add button 5 times, then clicking delete button to remove stars, and verifying the correct number of stars remain after each deletion.

Starting URL: https://claruswaysda.github.io/addDeleteStar.html

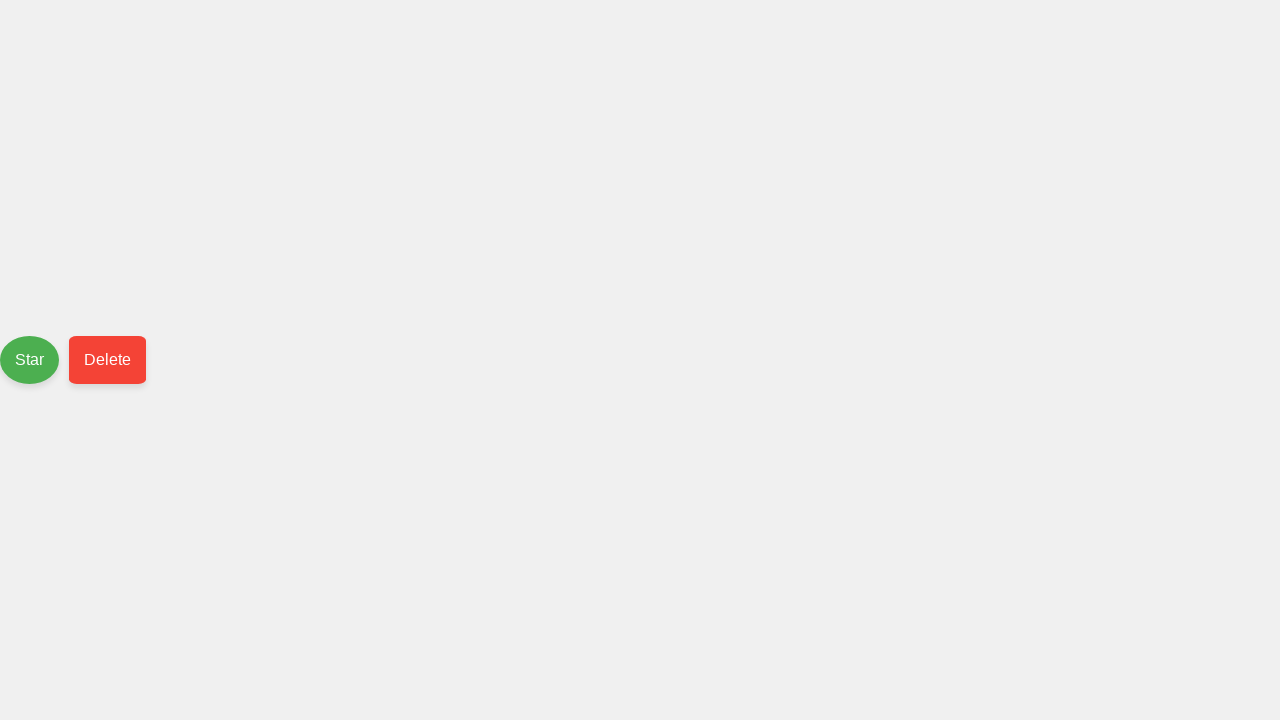

Clicked add button to add star 1 at (30, 360) on #push-button
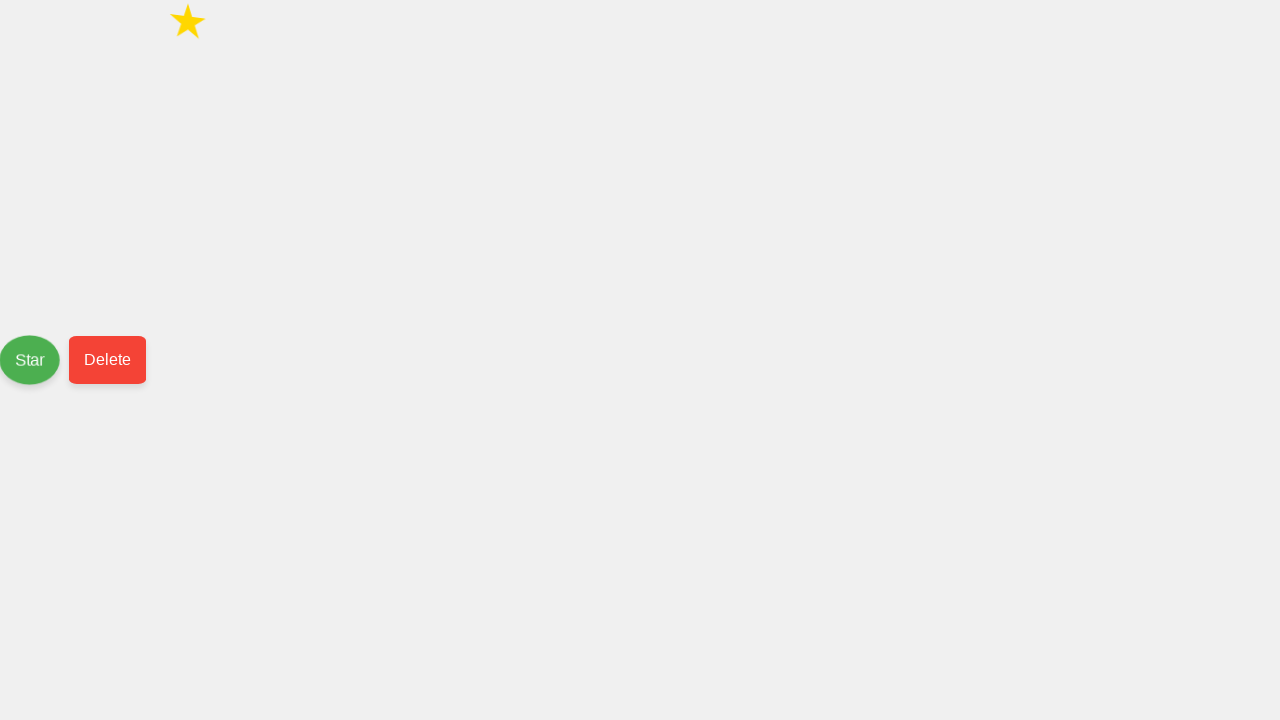

Clicked add button to add star 2 at (31, 360) on #push-button
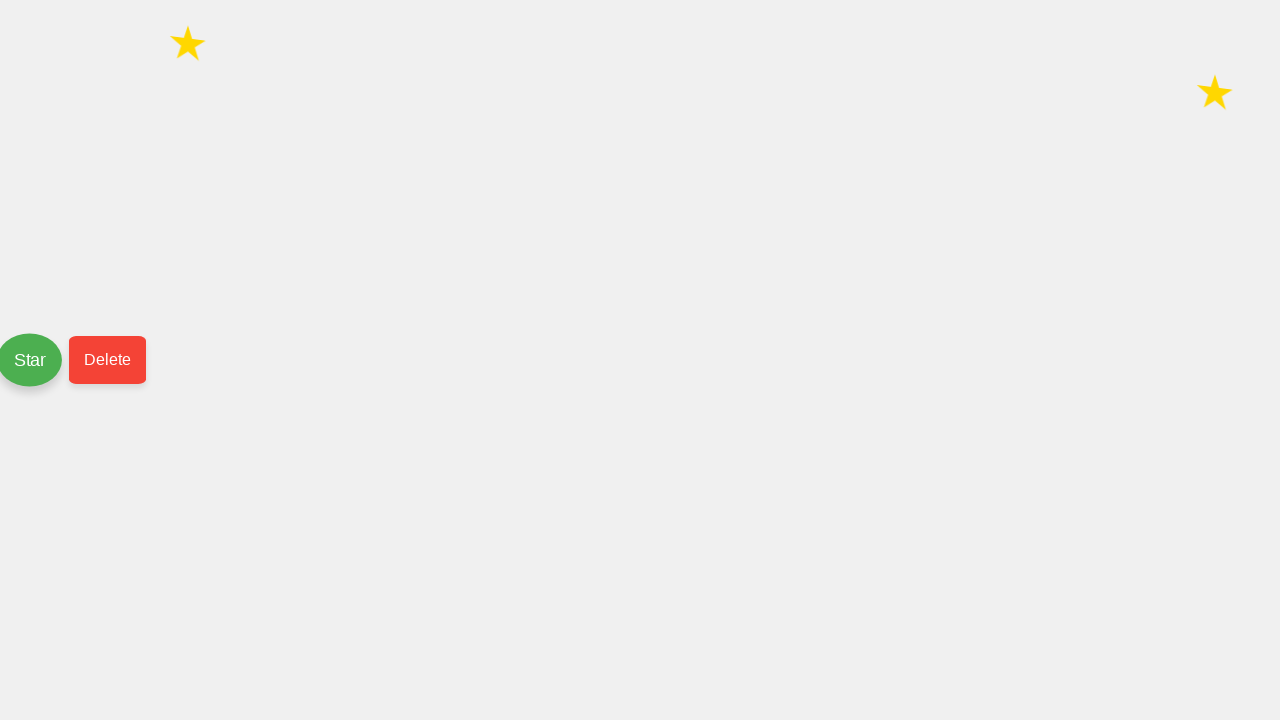

Clicked add button to add star 3 at (31, 360) on #push-button
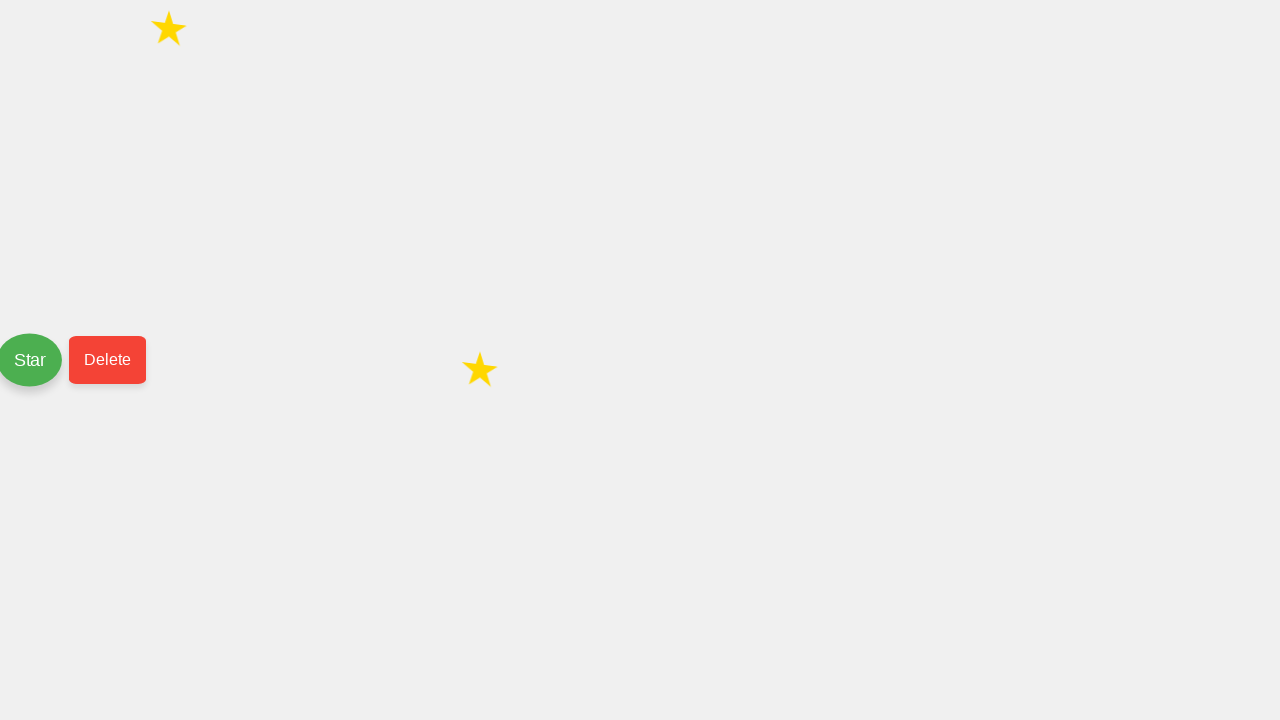

Clicked add button to add star 4 at (31, 360) on #push-button
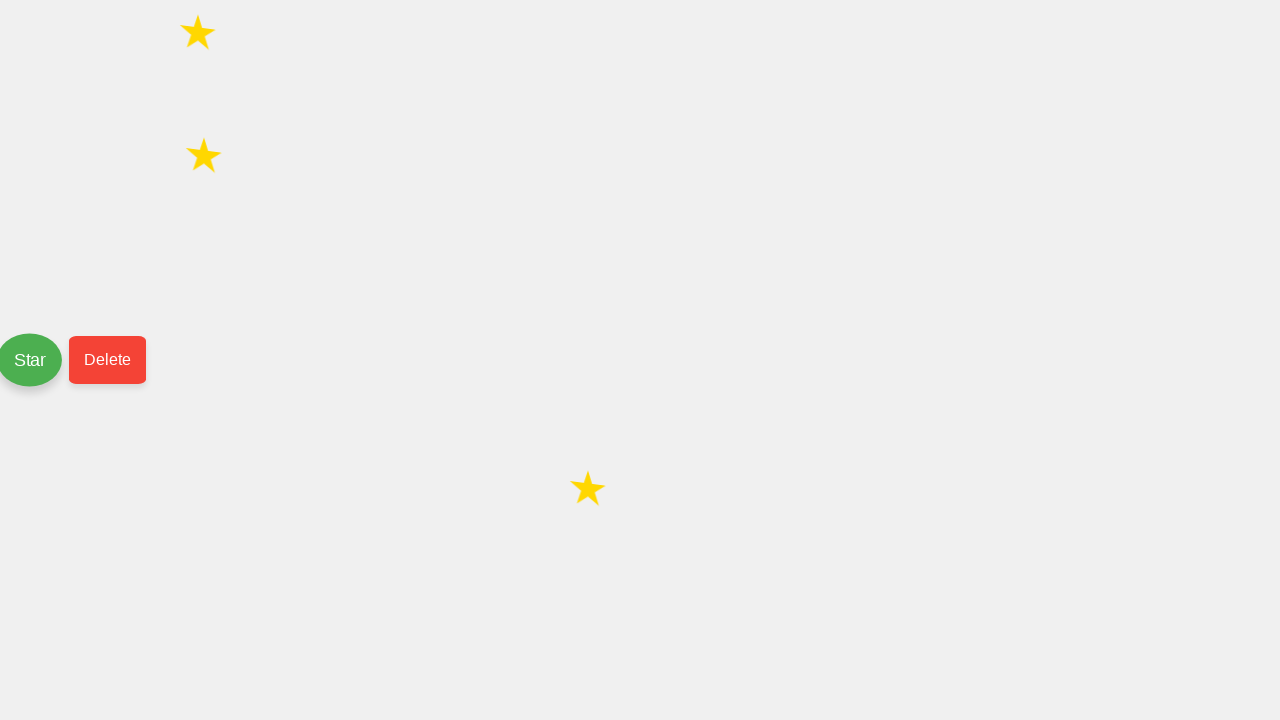

Clicked add button to add star 5 at (31, 360) on #push-button
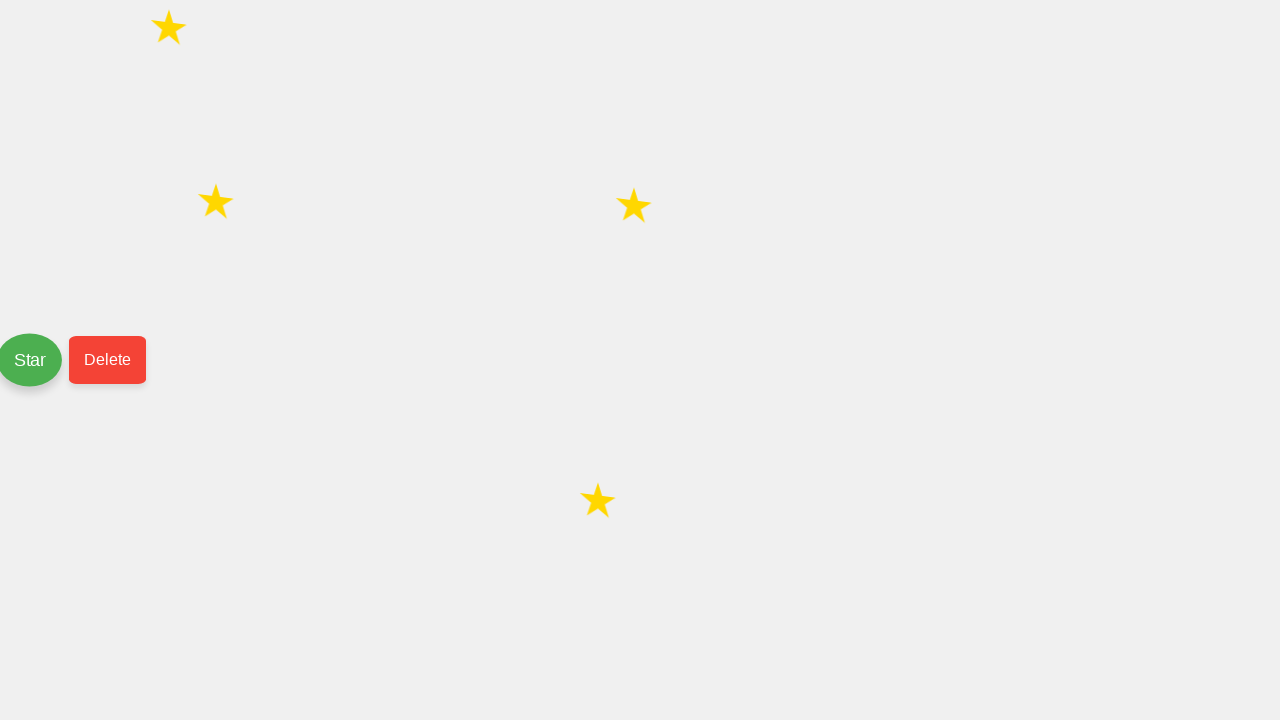

Clicked delete button to remove star 1 at (108, 360) on #delete-button
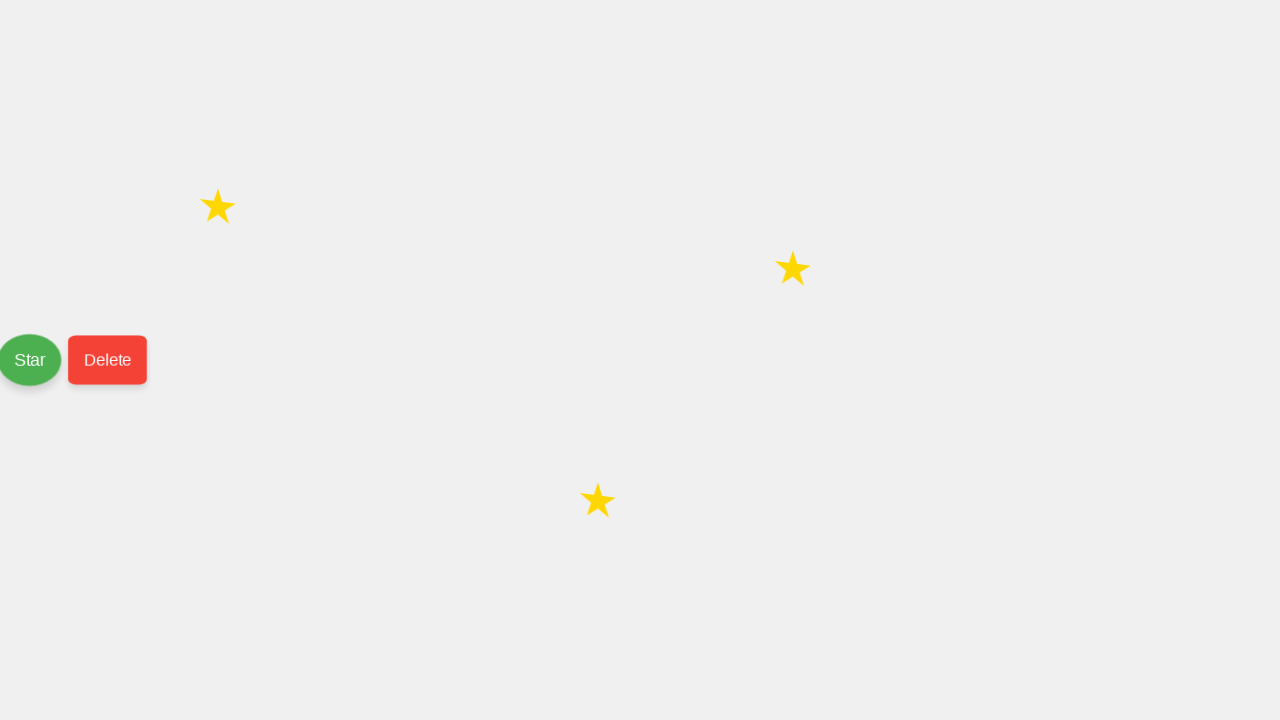

Clicked delete button to remove star 2 at (108, 360) on #delete-button
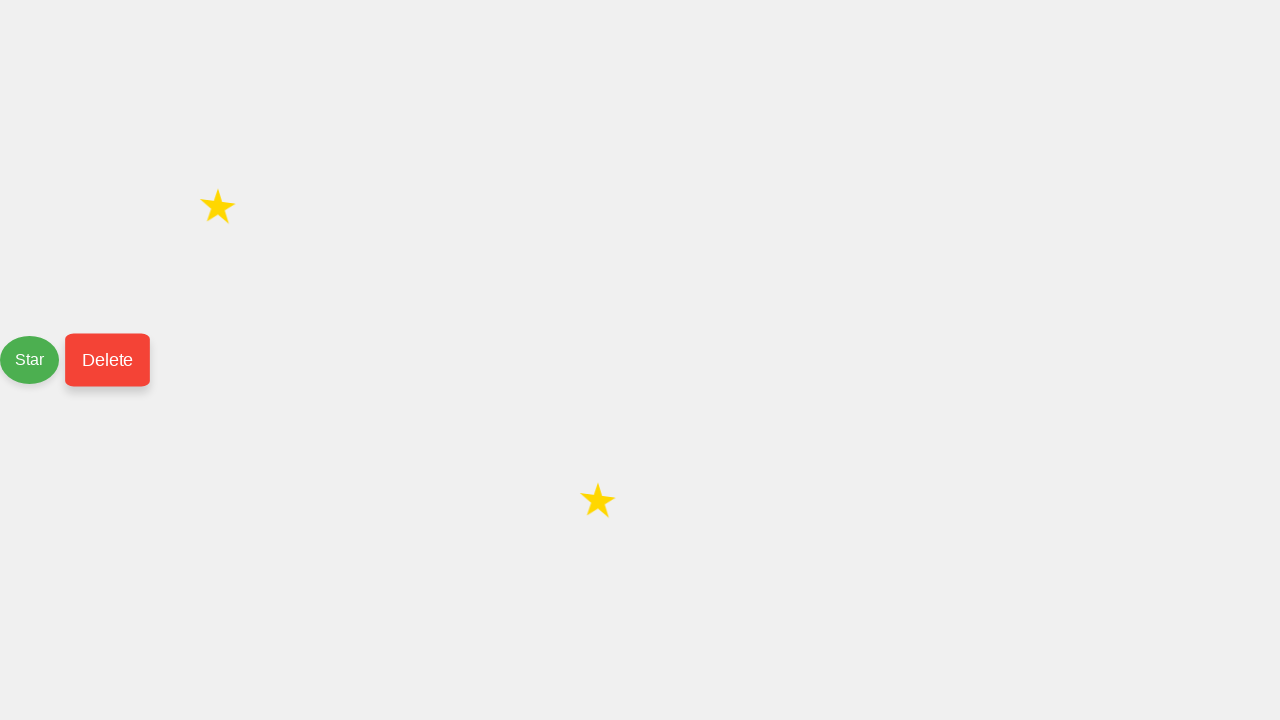

Located star elements to verify count
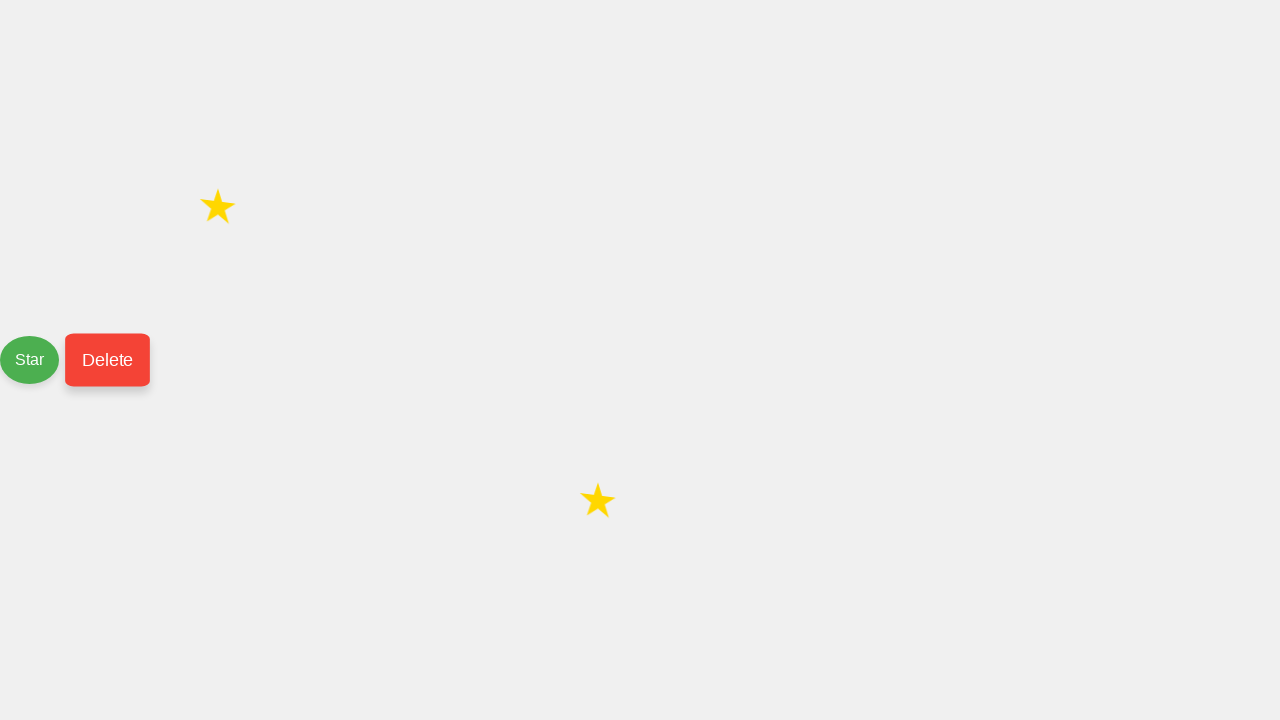

Verified 3 stars remain after 2 deletions
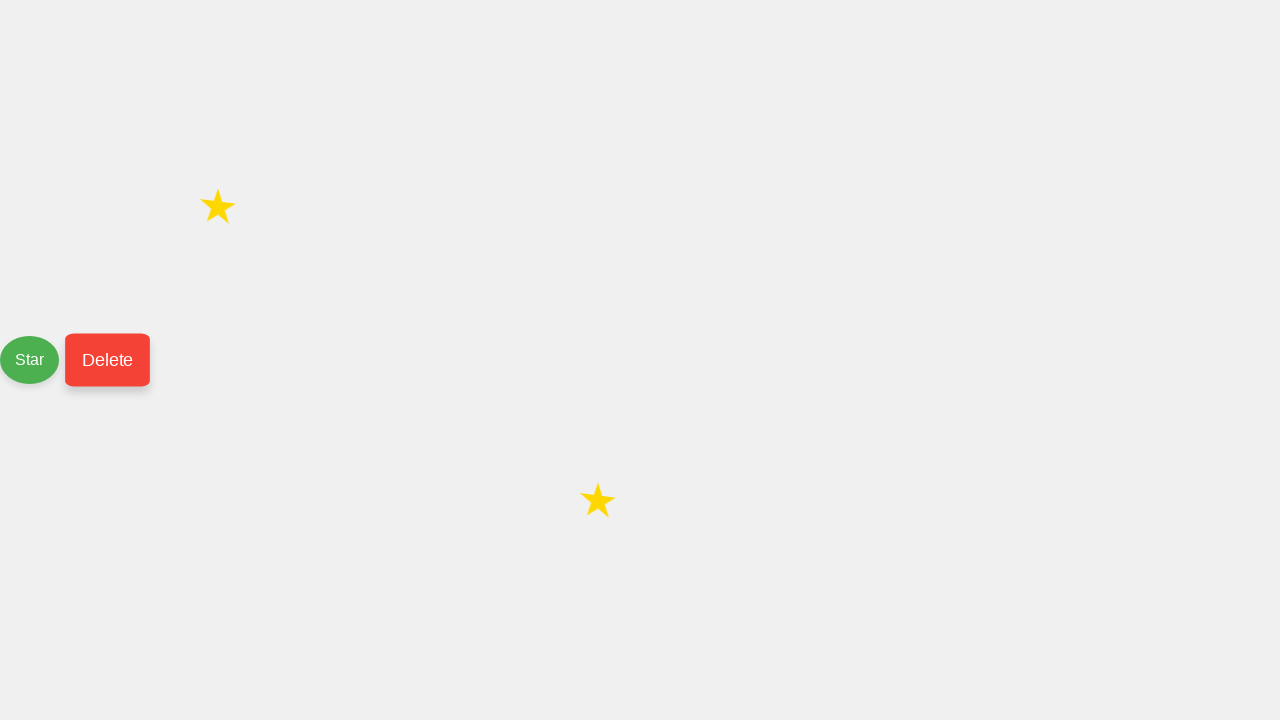

Clicked delete button to remove remaining star 1 at (108, 360) on #delete-button
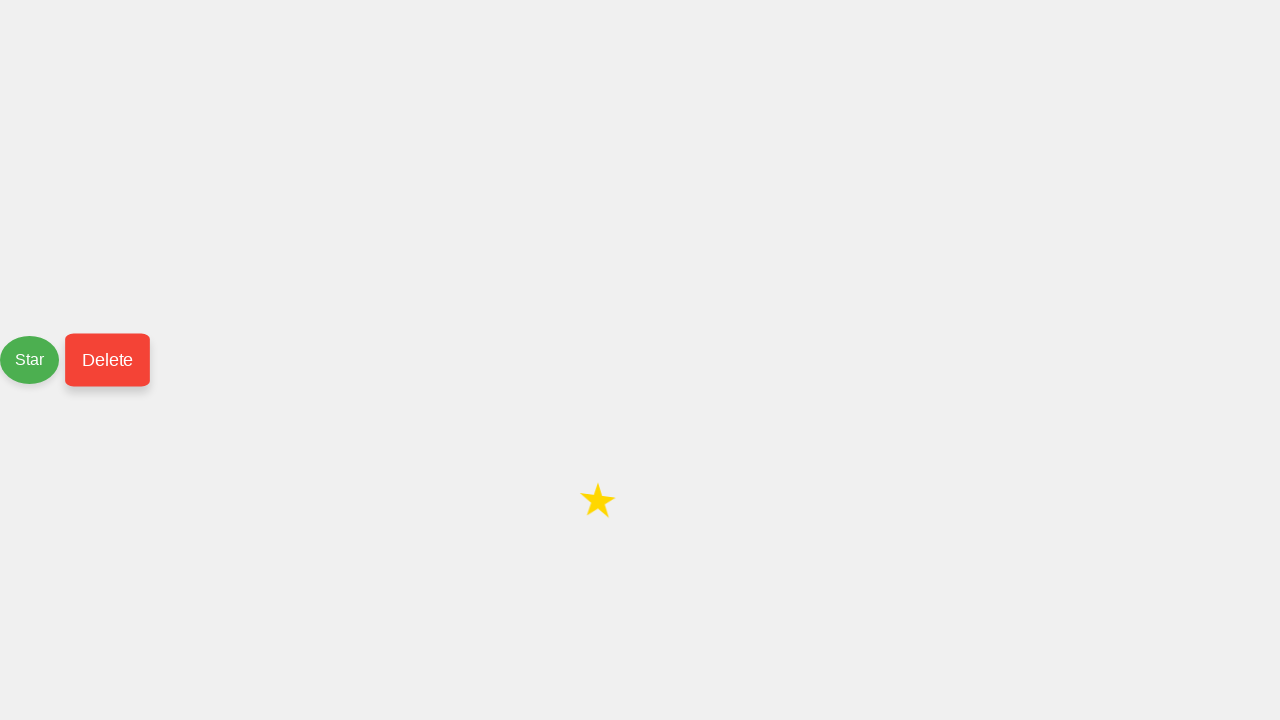

Clicked delete button to remove remaining star 2 at (108, 360) on #delete-button
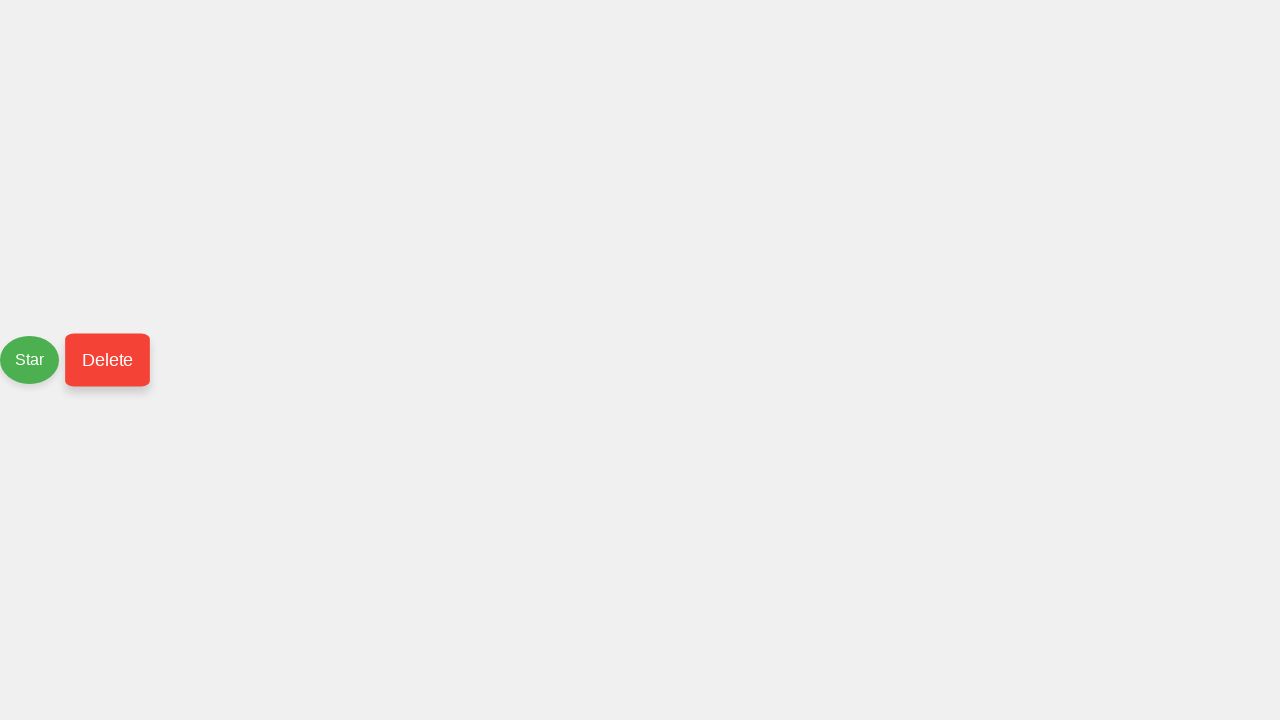

Clicked delete button to remove remaining star 3 at (108, 360) on #delete-button
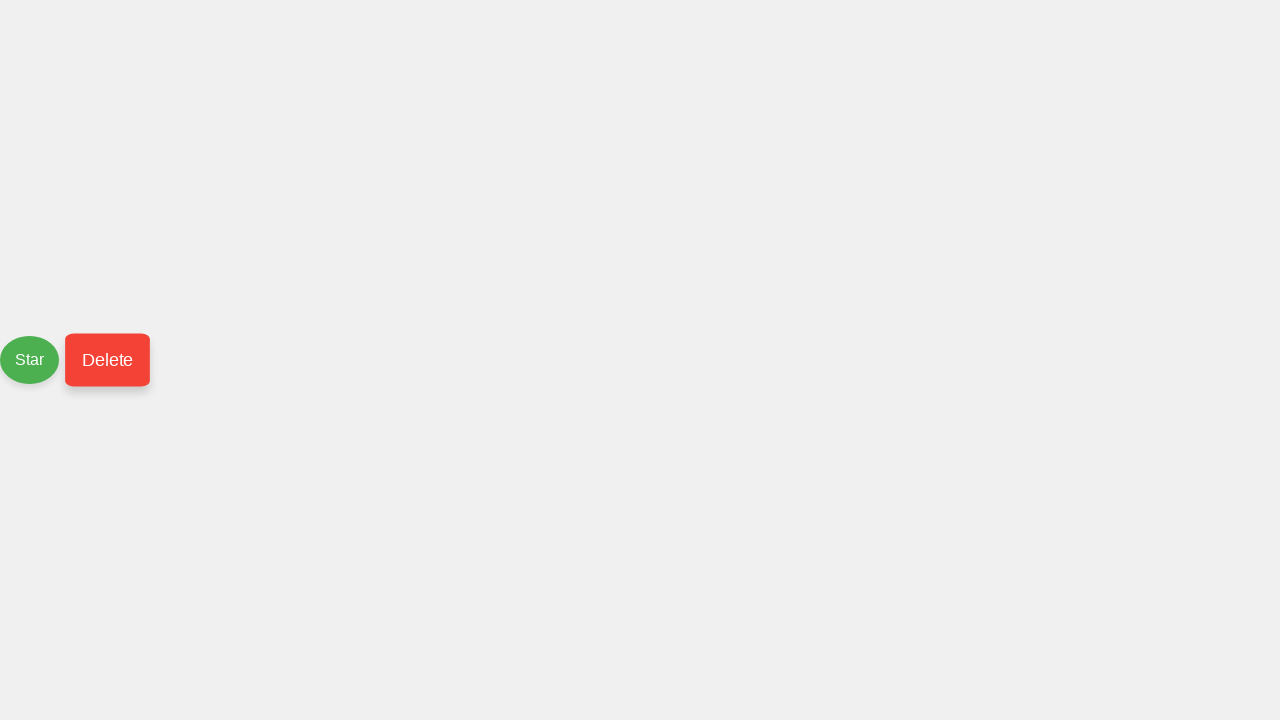

Located star elements to verify final count
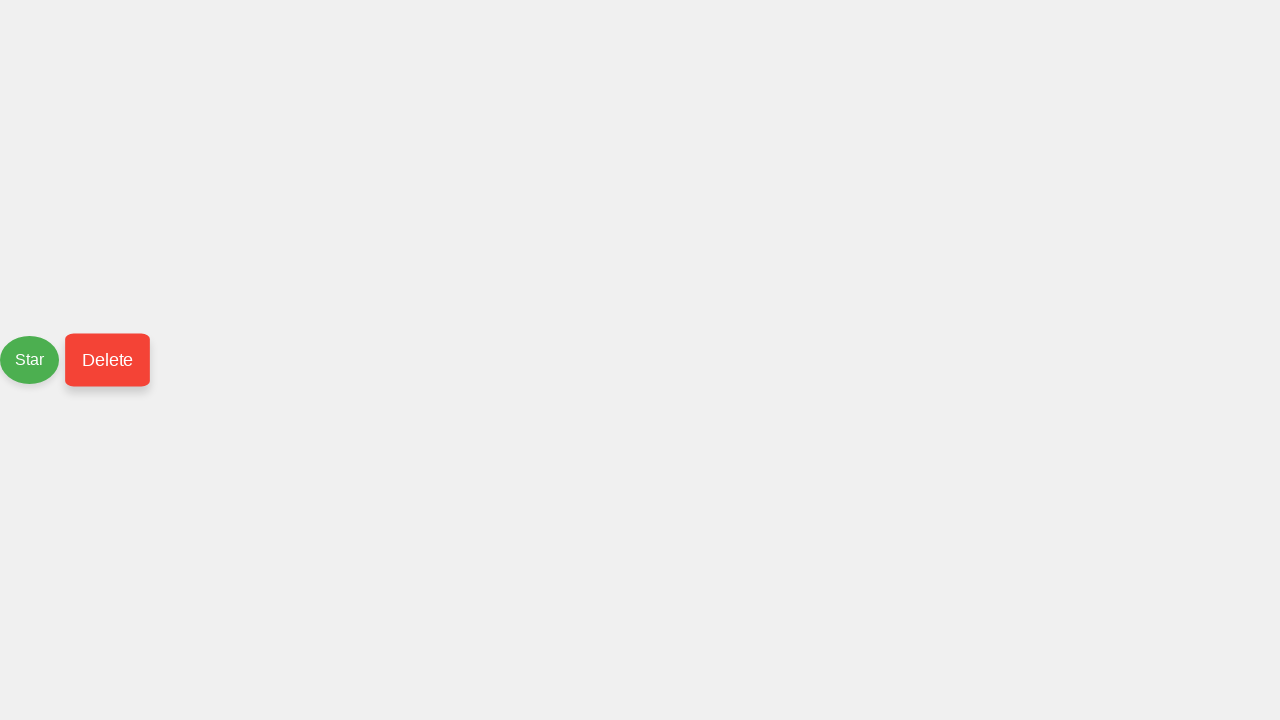

Verified all stars have been deleted
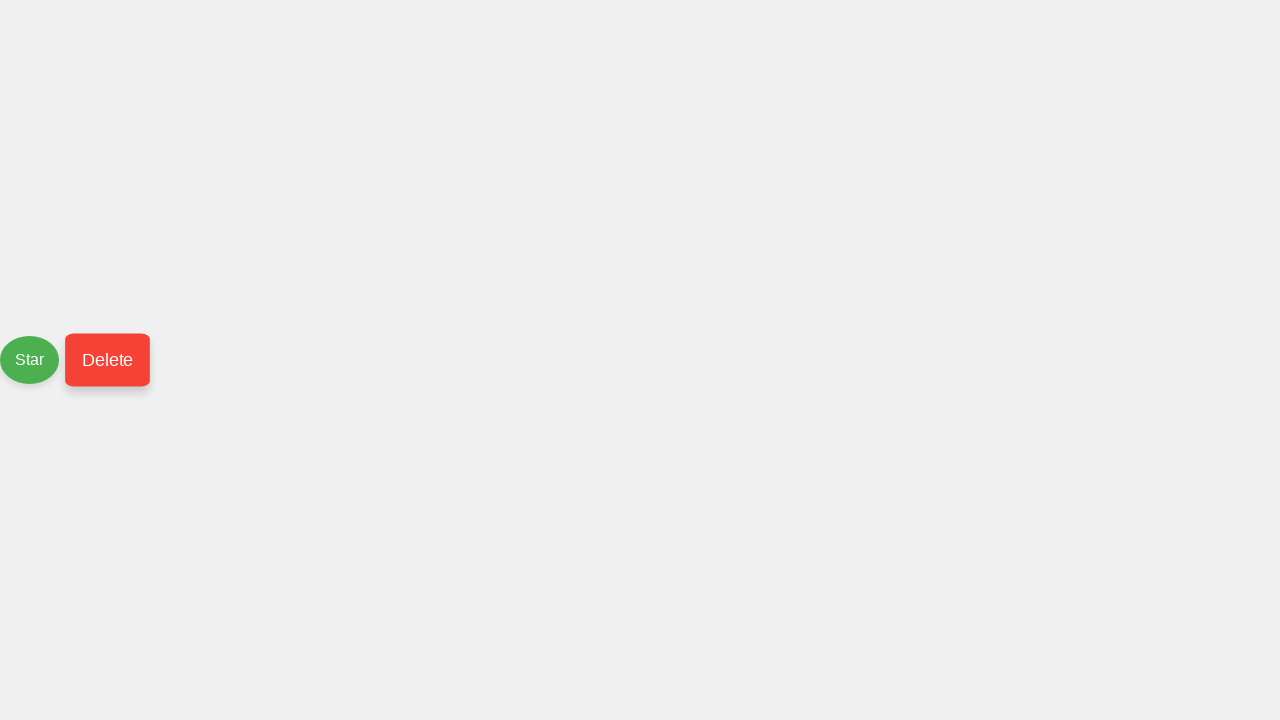

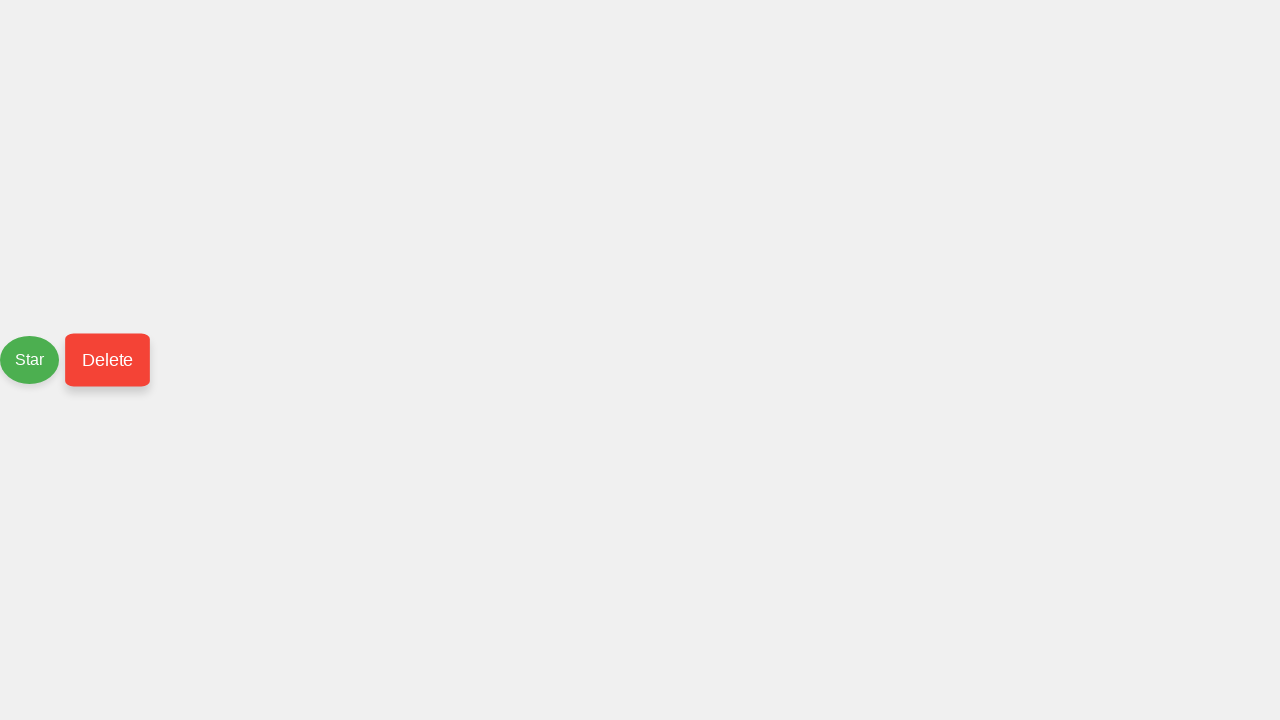